Tests radio button functionality including selection, unselection, verifying default selections, and conditional selection based on state

Starting URL: https://www.leafground.com/radio.xhtml

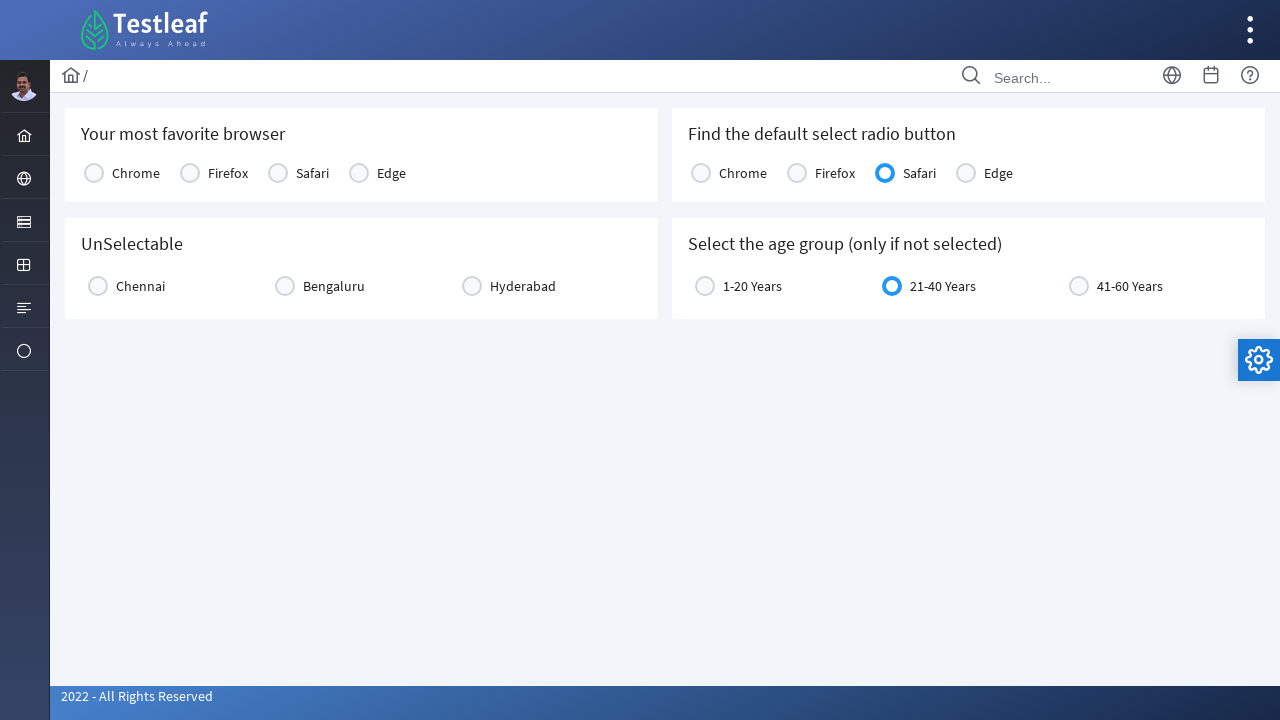

Clicked Chrome radio button to select it as favorite browser at (94, 173) on xpath=//label[text()='Chrome']/preceding::div[1]
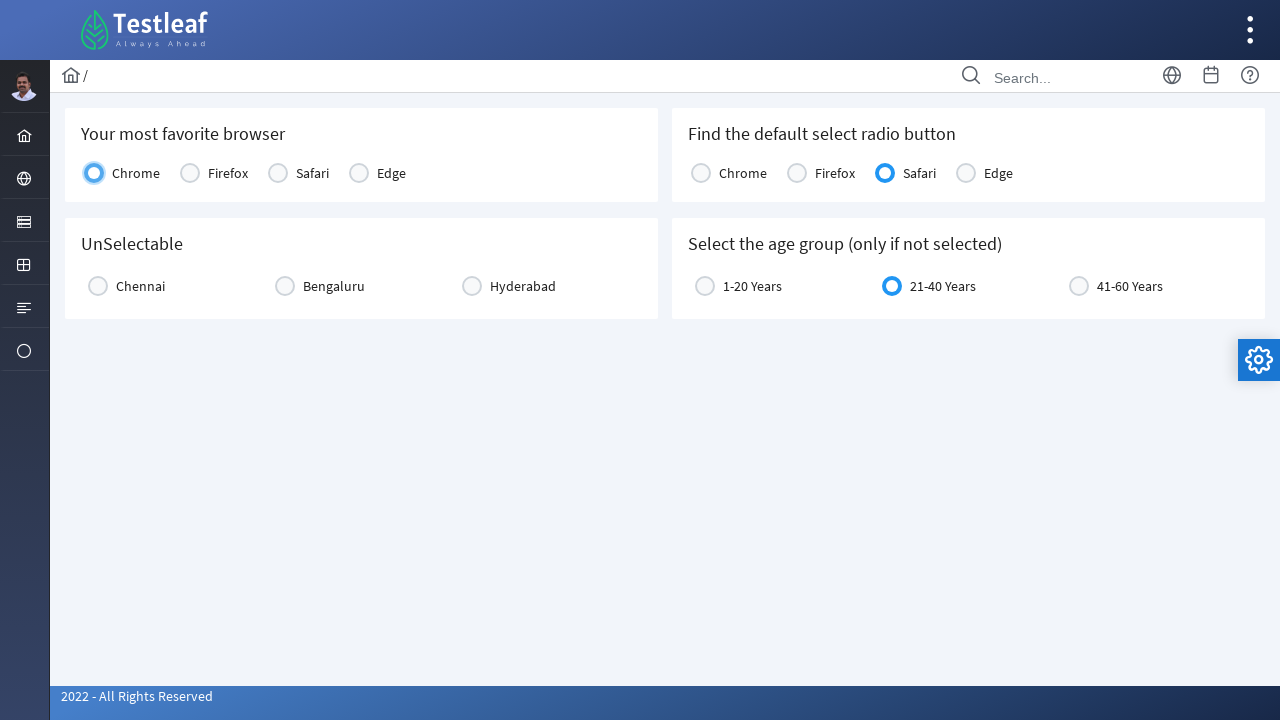

Clicked Chennai radio button first time at (98, 286) on xpath=//label[text()='Chennai']/preceding::div[1]
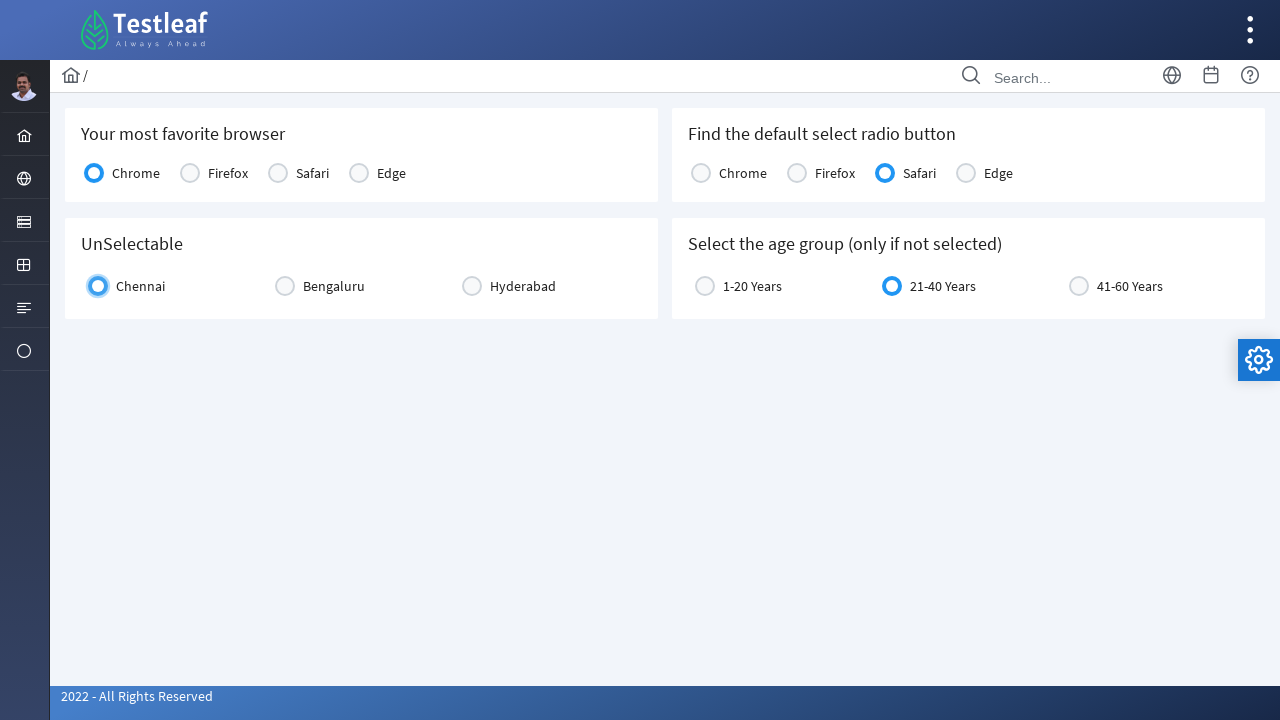

Waited 2 seconds for any state changes
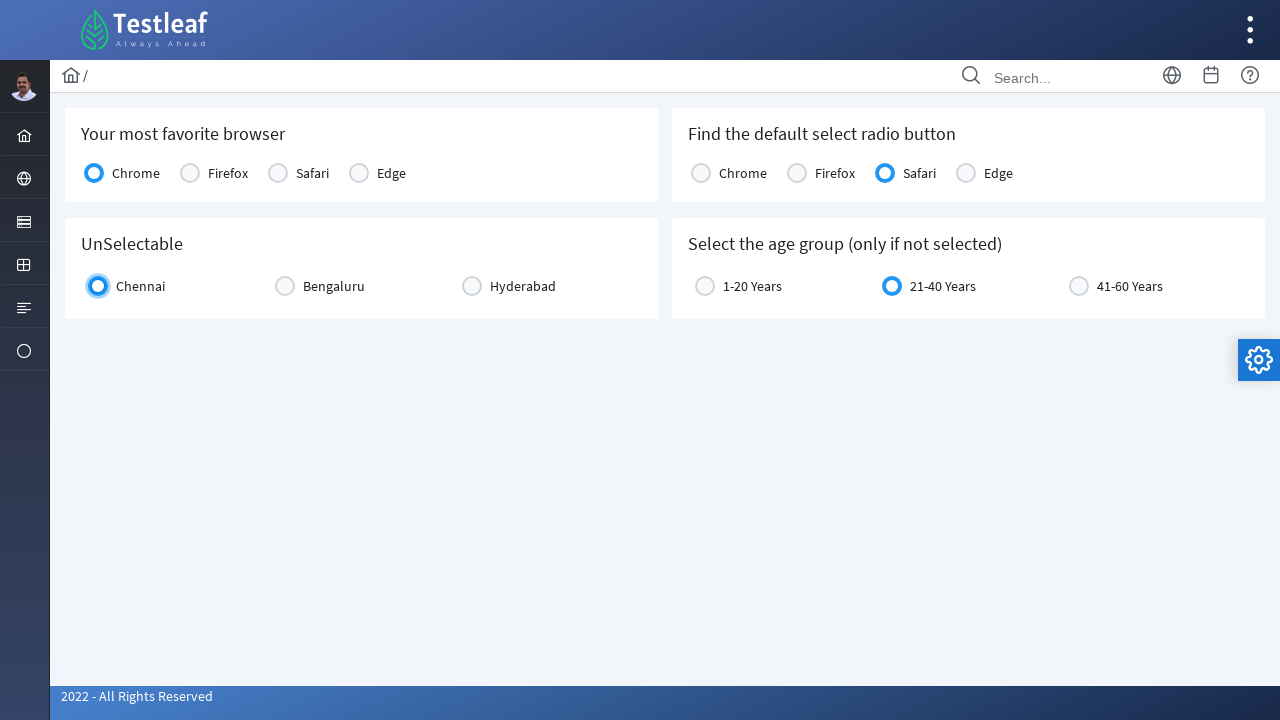

Clicked Chennai radio button second time to test unselectable behavior at (98, 286) on xpath=//label[text()='Chennai']/preceding::div[1]
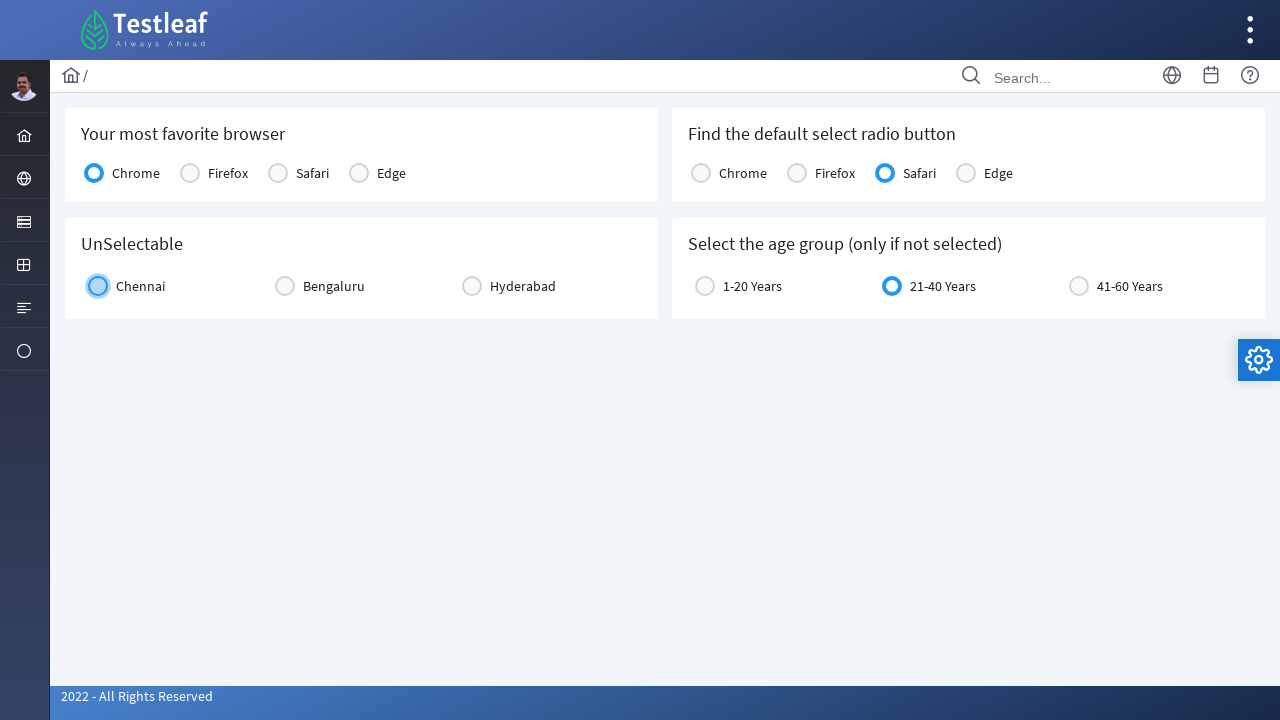

Retrieved default selected radio button text: Safari
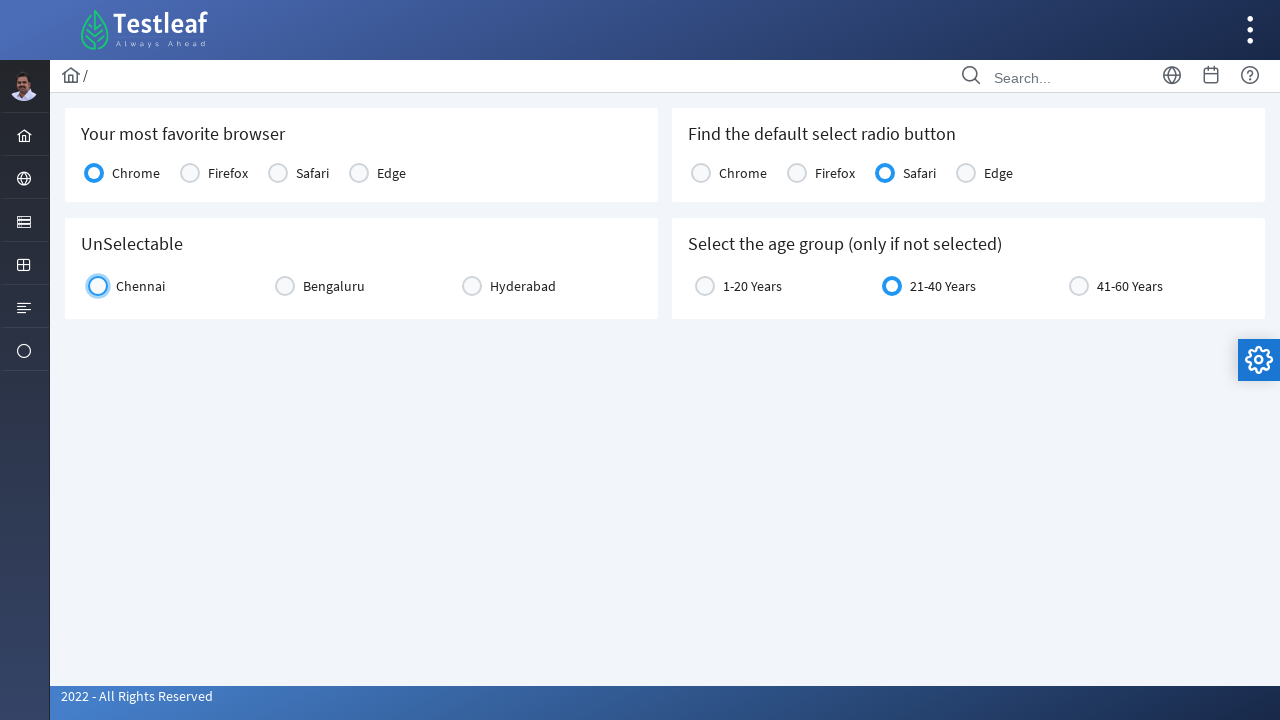

Located age group label '1-20 Years'
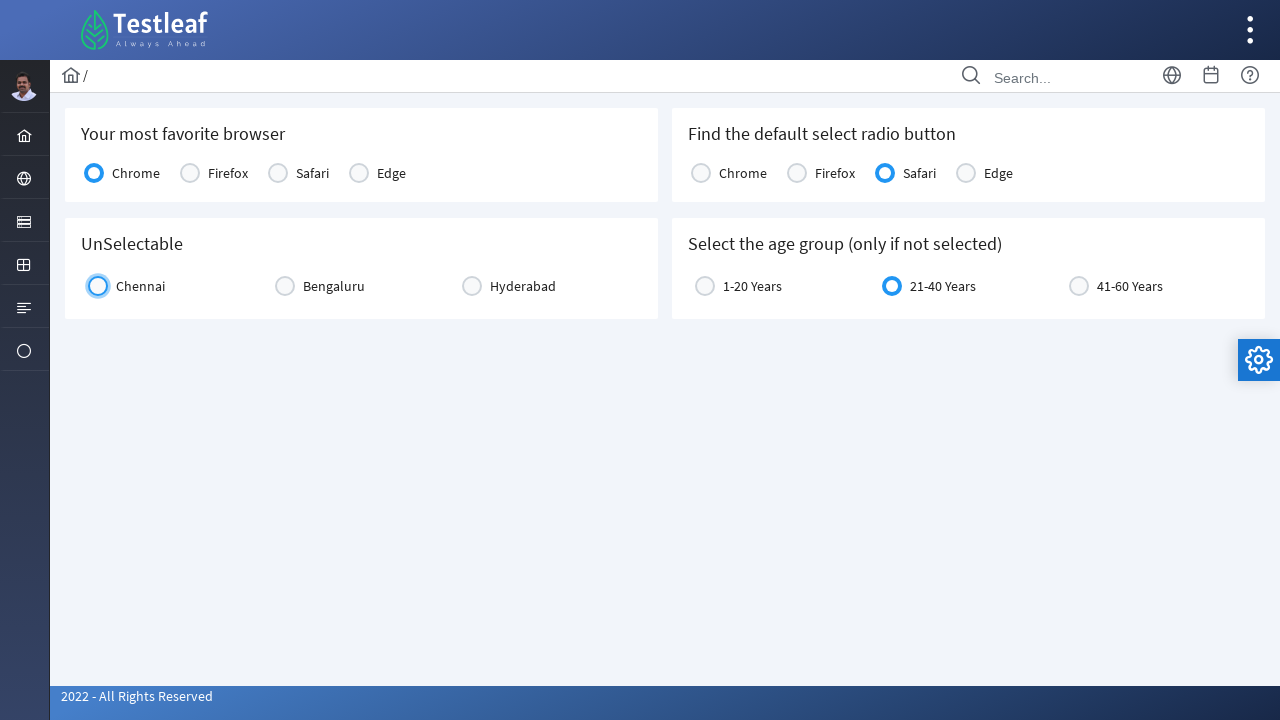

Located age group radio button input element
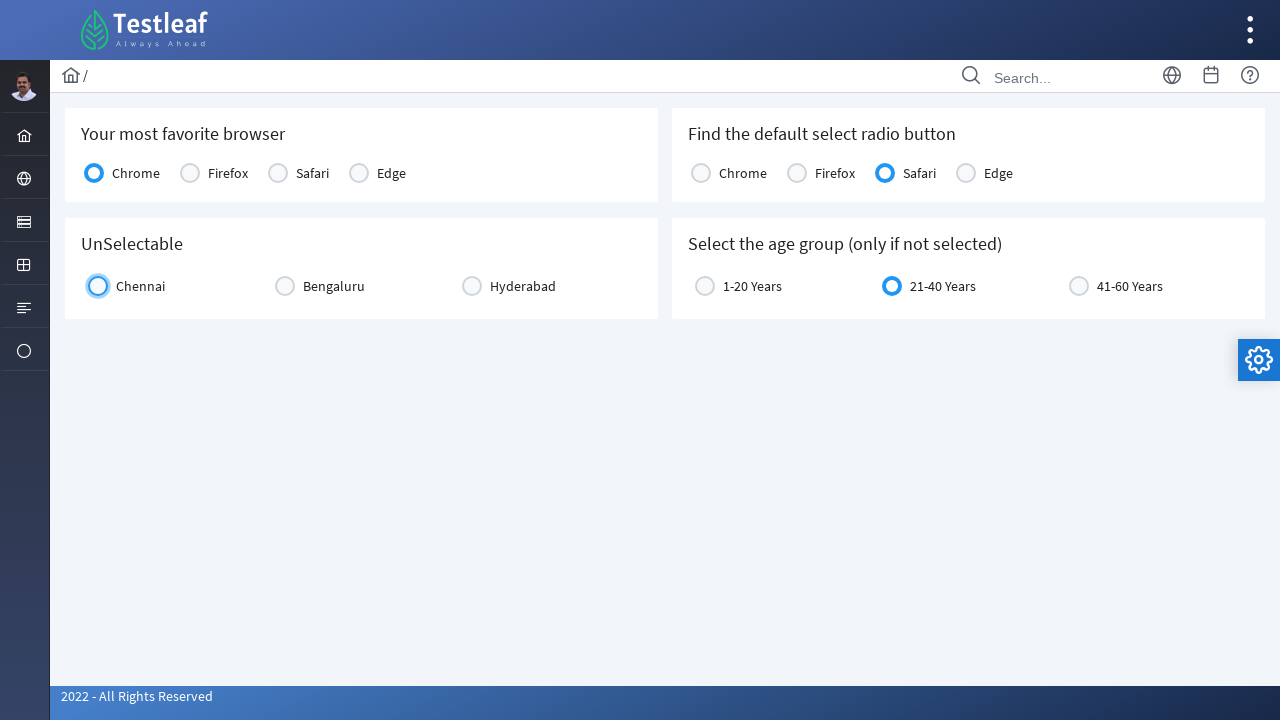

Age group radio button is not checked, proceeding to select it
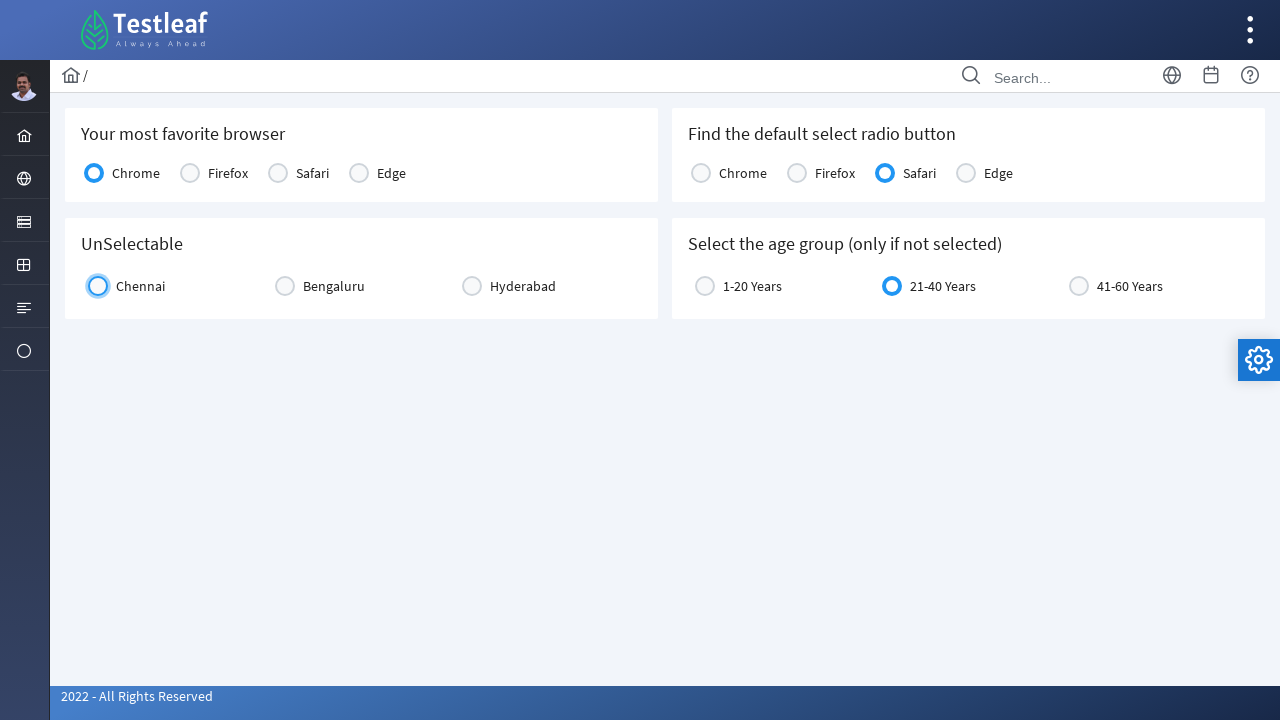

Clicked '1-20 Years' label to select age group radio button at (752, 286) on xpath=//label[text()='1-20 Years']
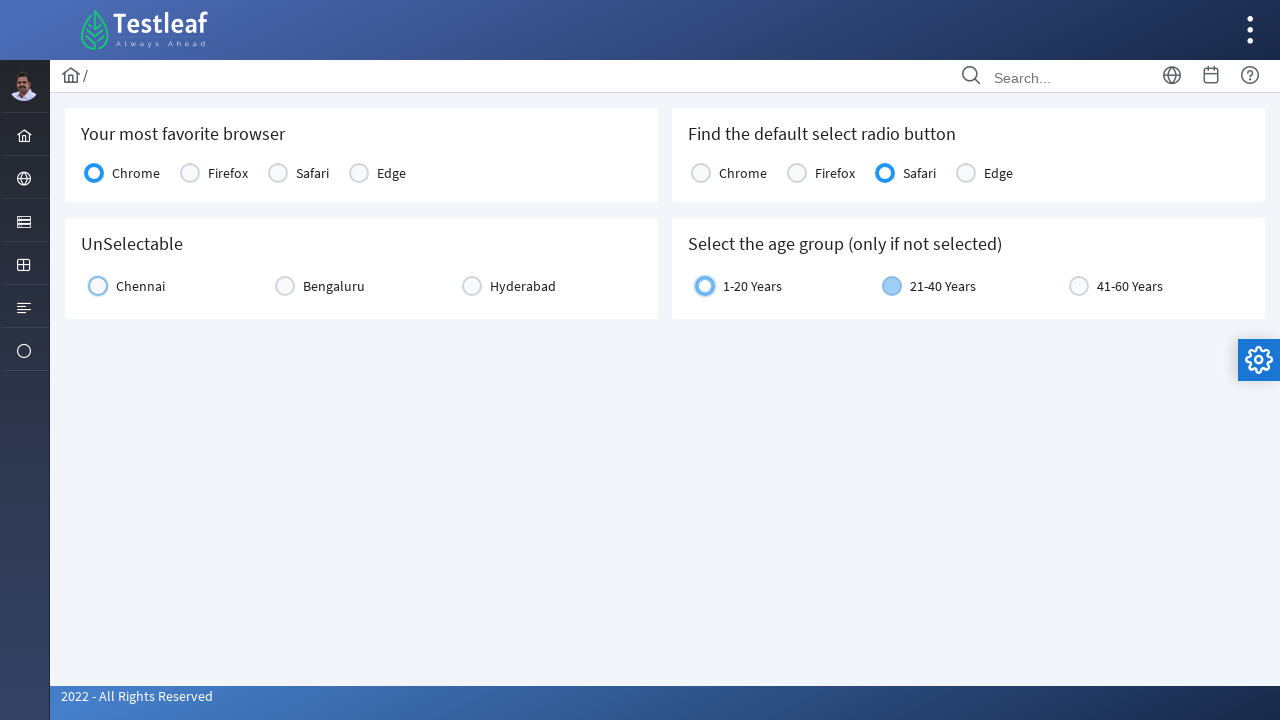

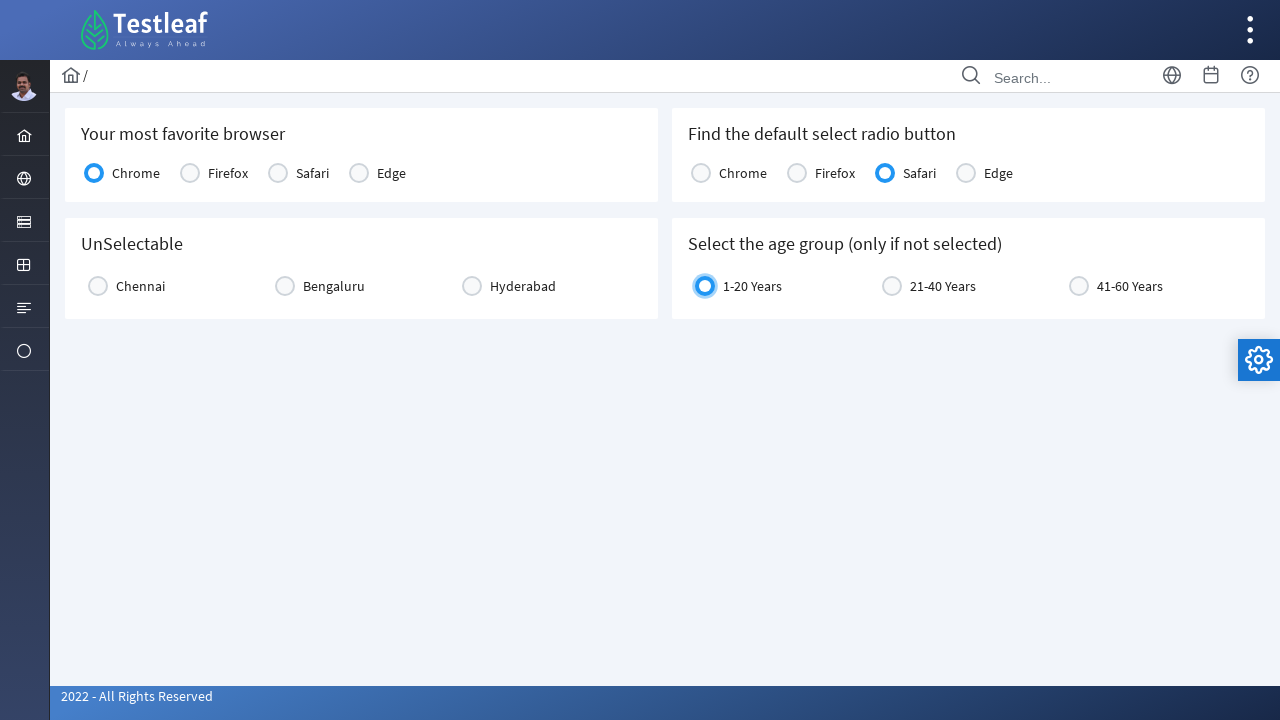